Navigates to the KTM website homepage and maximizes the browser window

Starting URL: https://www.ktm.com/en-us.html

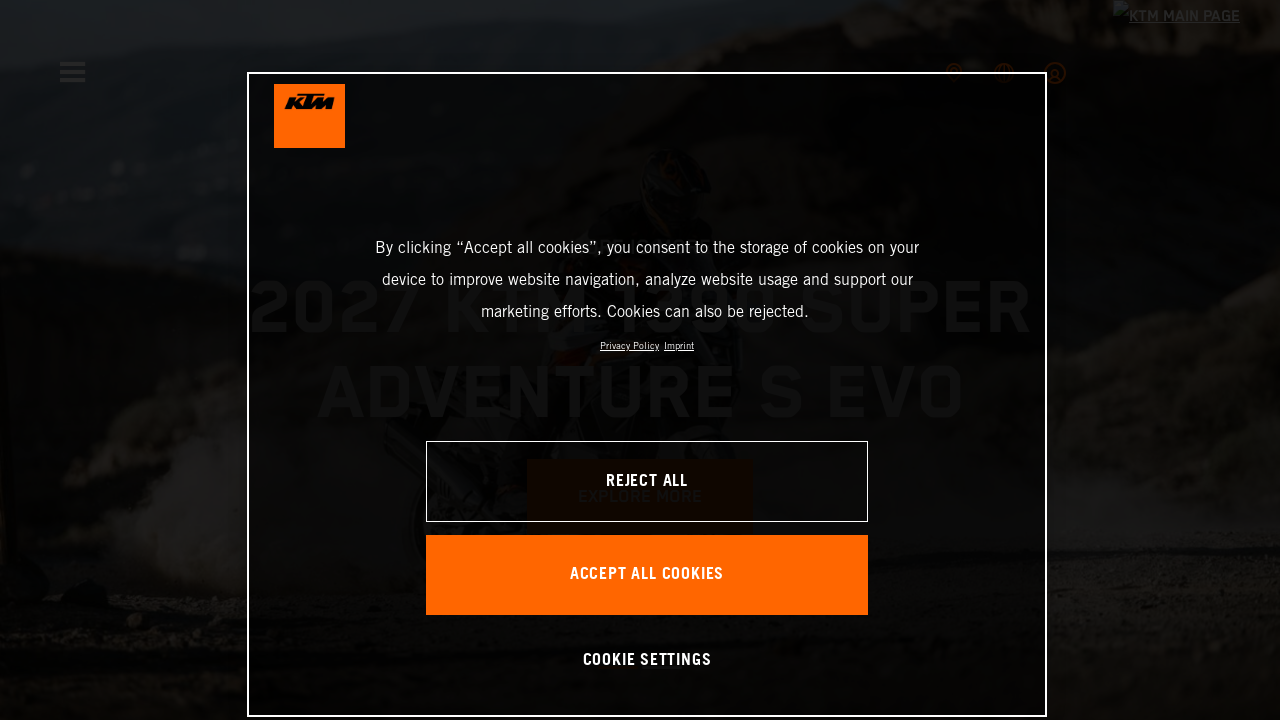

Waited for KTM website homepage to fully load (networkidle state)
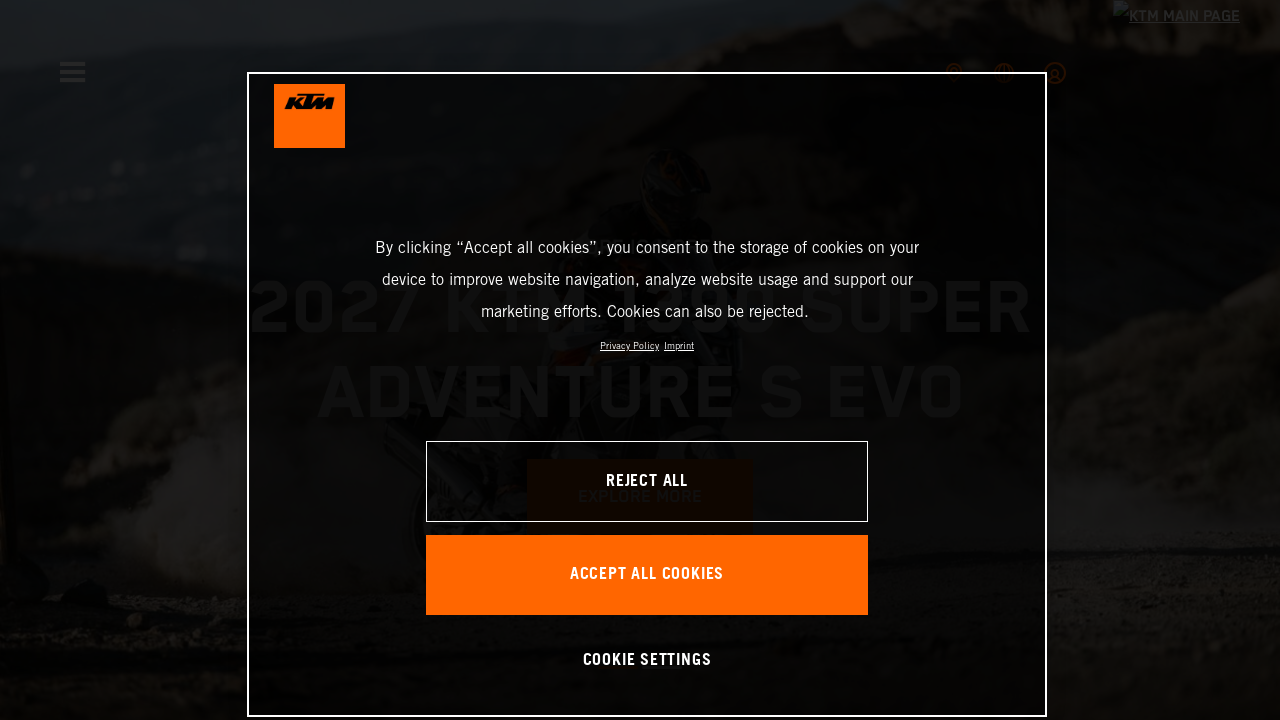

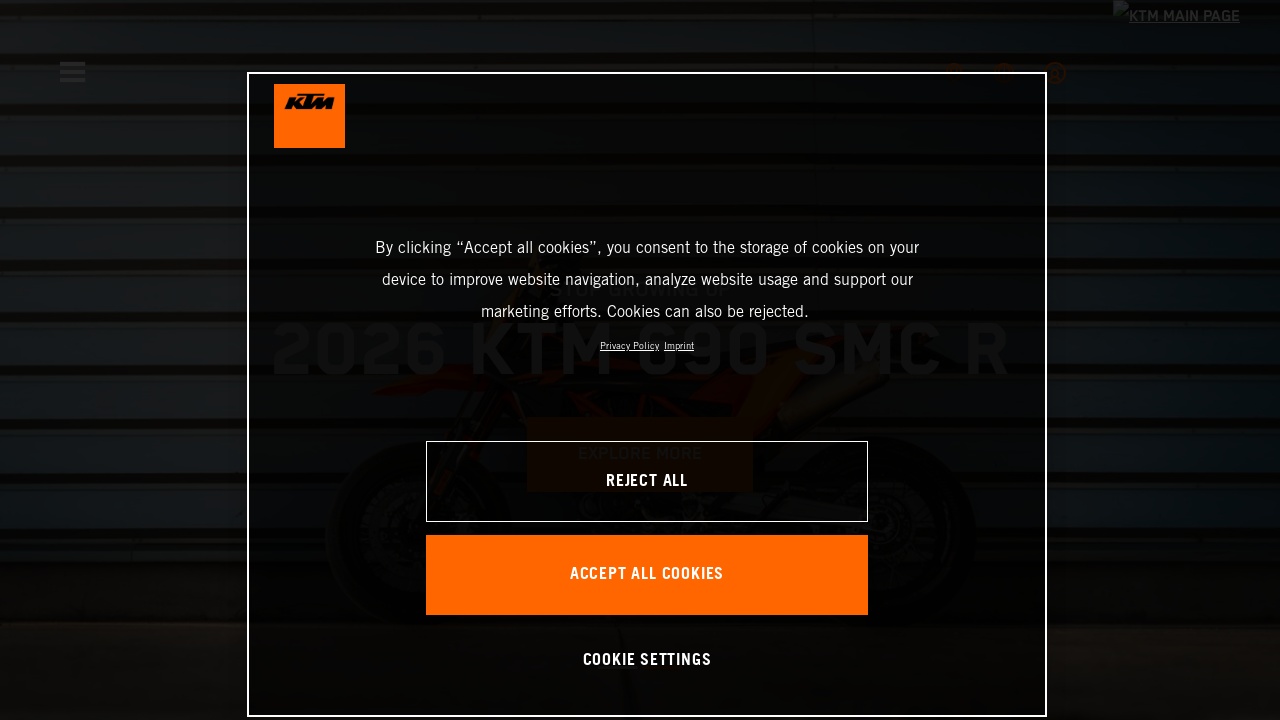